Launches BookMyShow website and navigates to the Bengaluru home page, maximizing the browser window.

Starting URL: https://in.bookmyshow.com/explore/home/bengaluru

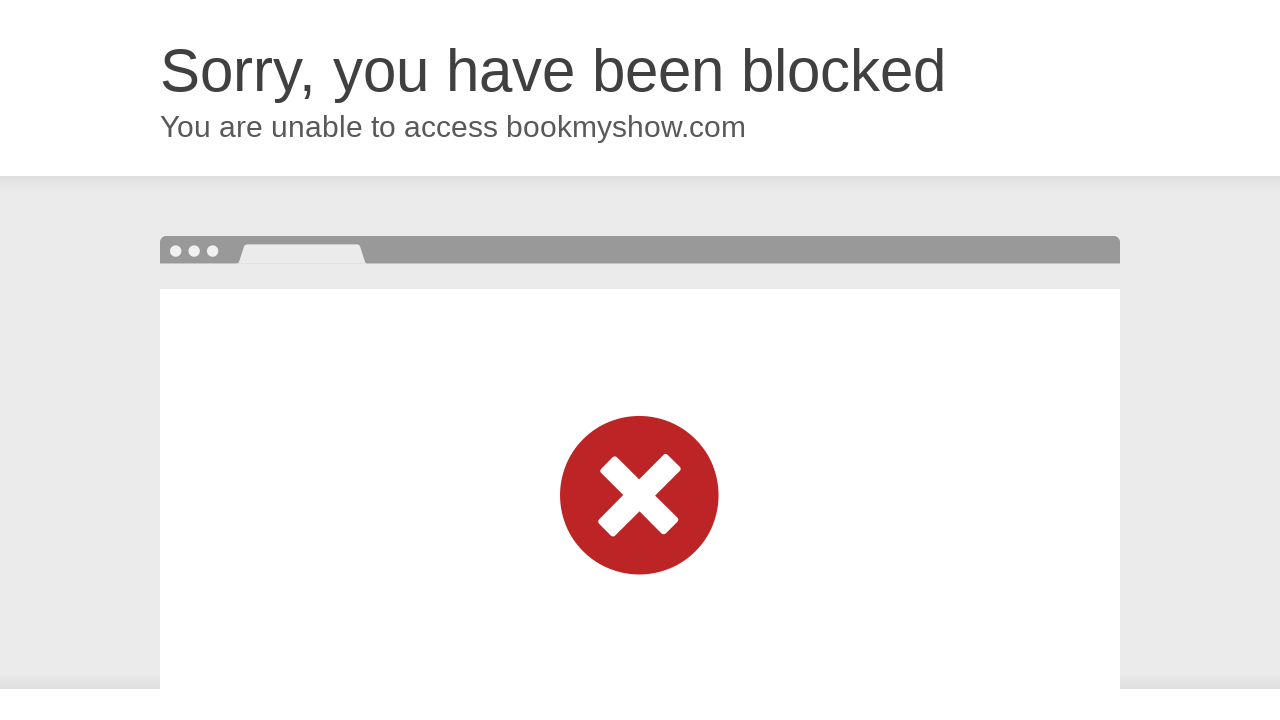

BookMyShow page loaded (DOM content ready)
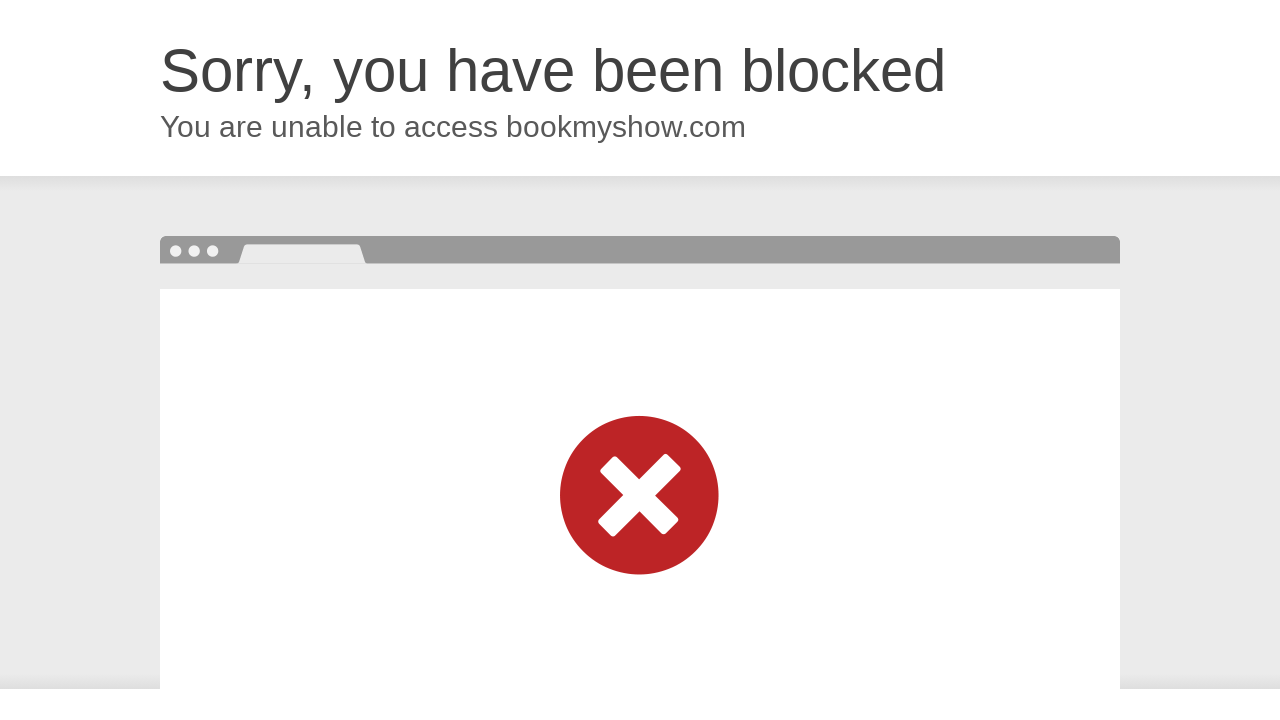

Browser window maximized to 1920x1080
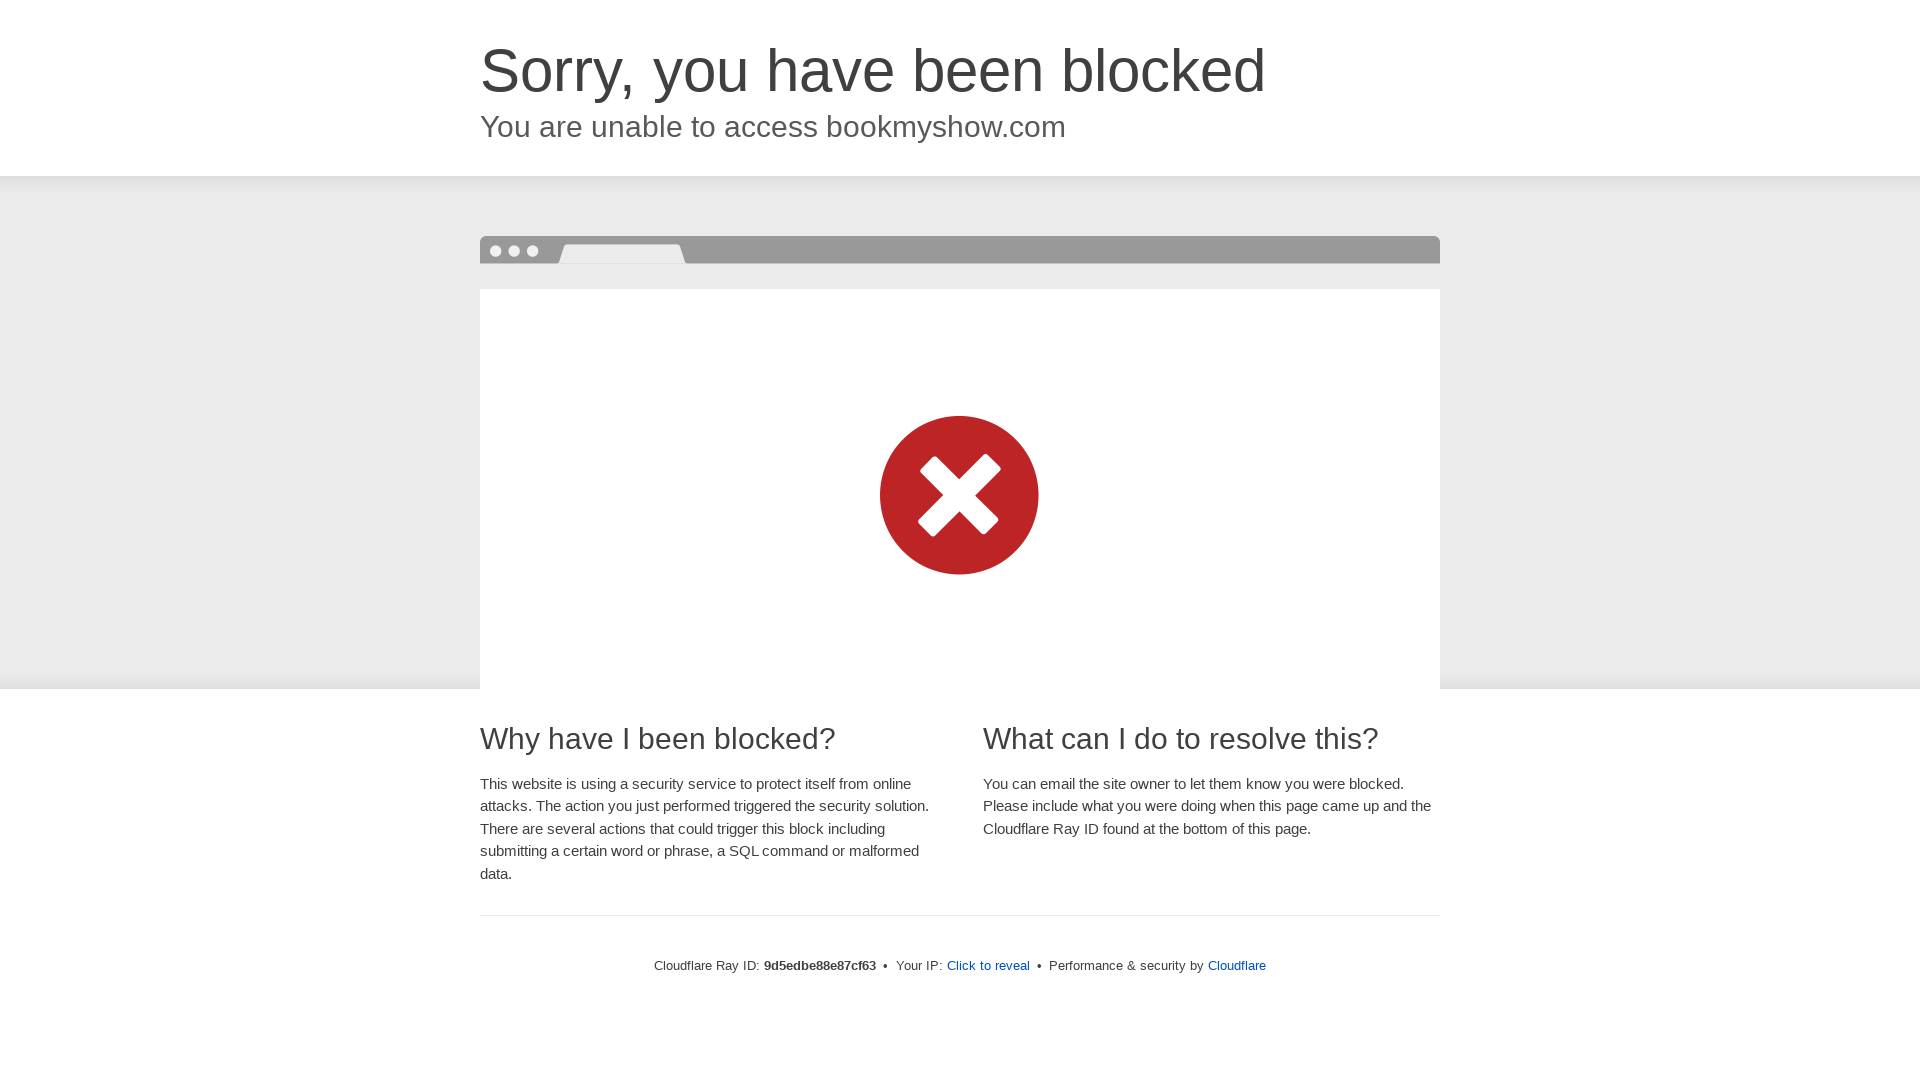

Navigated to BookMyShow Bengaluru home page
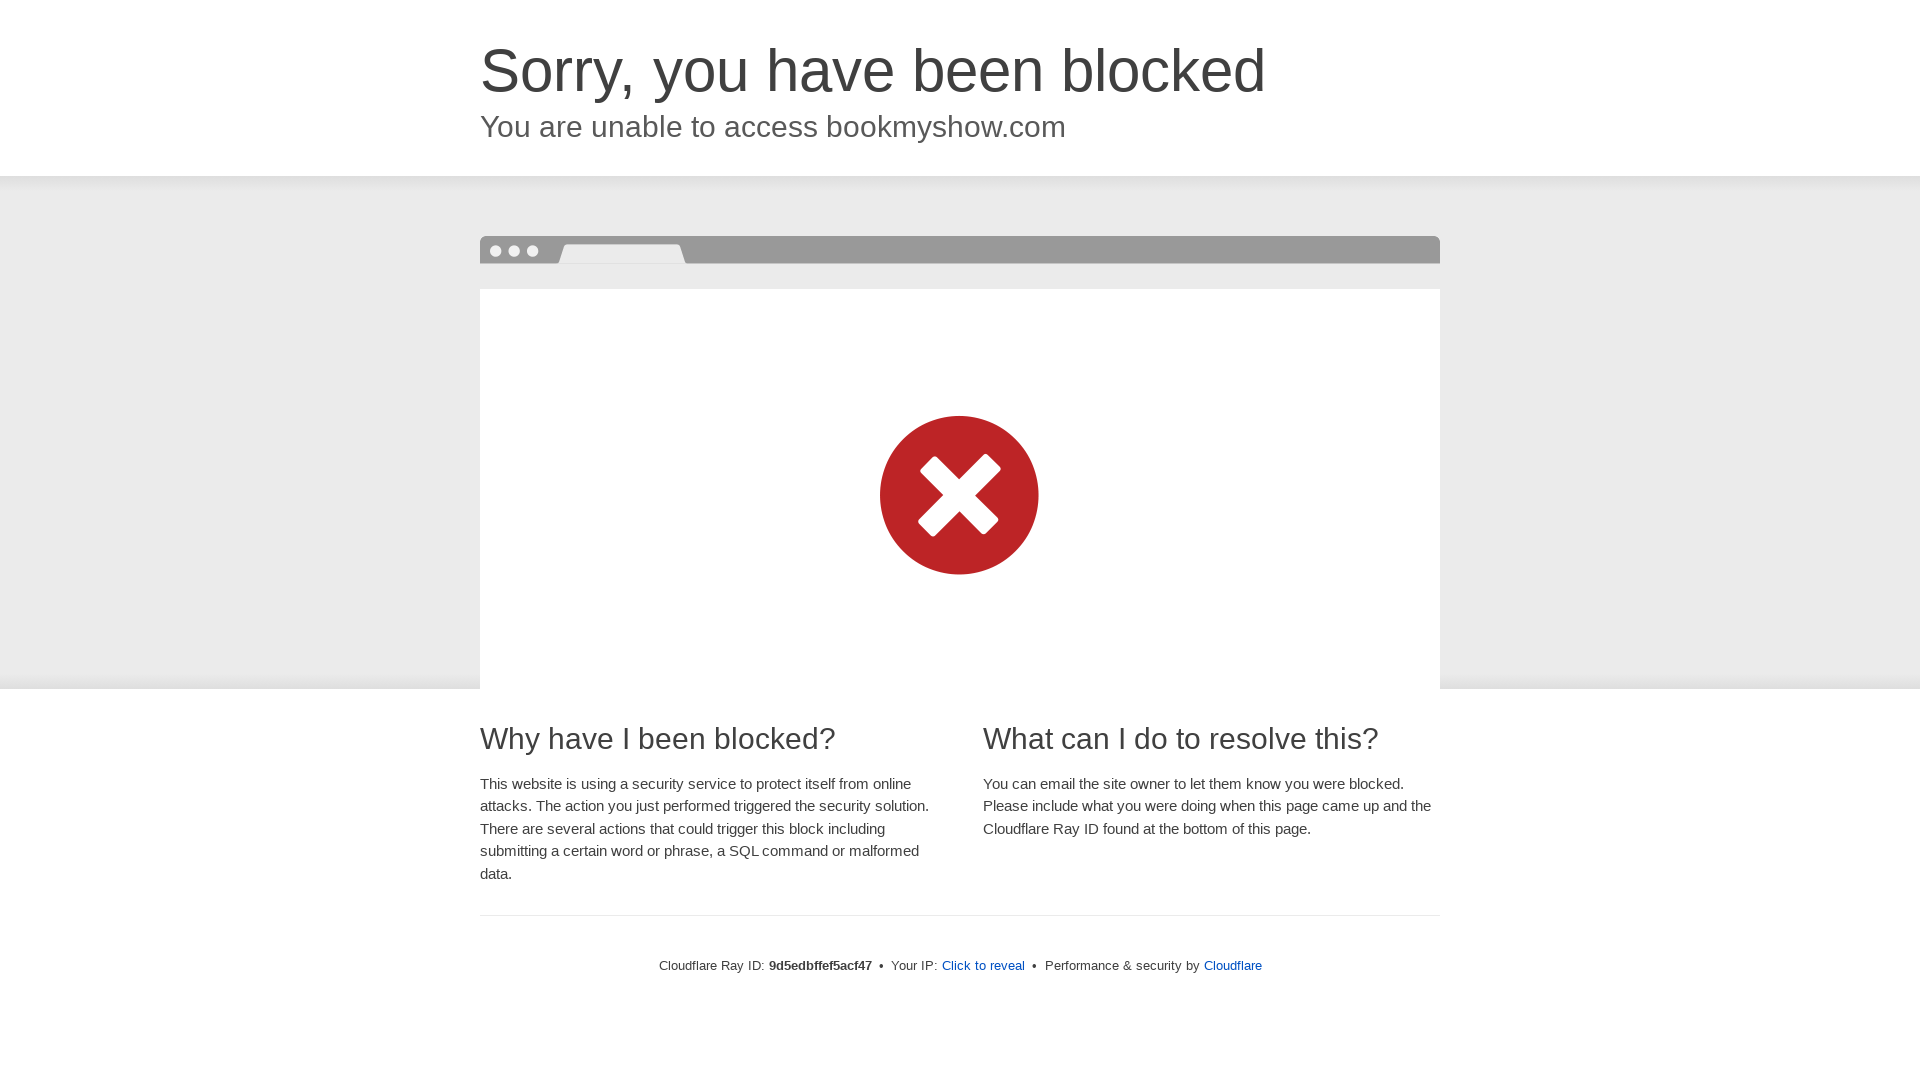

Bengaluru home page fully loaded (network idle)
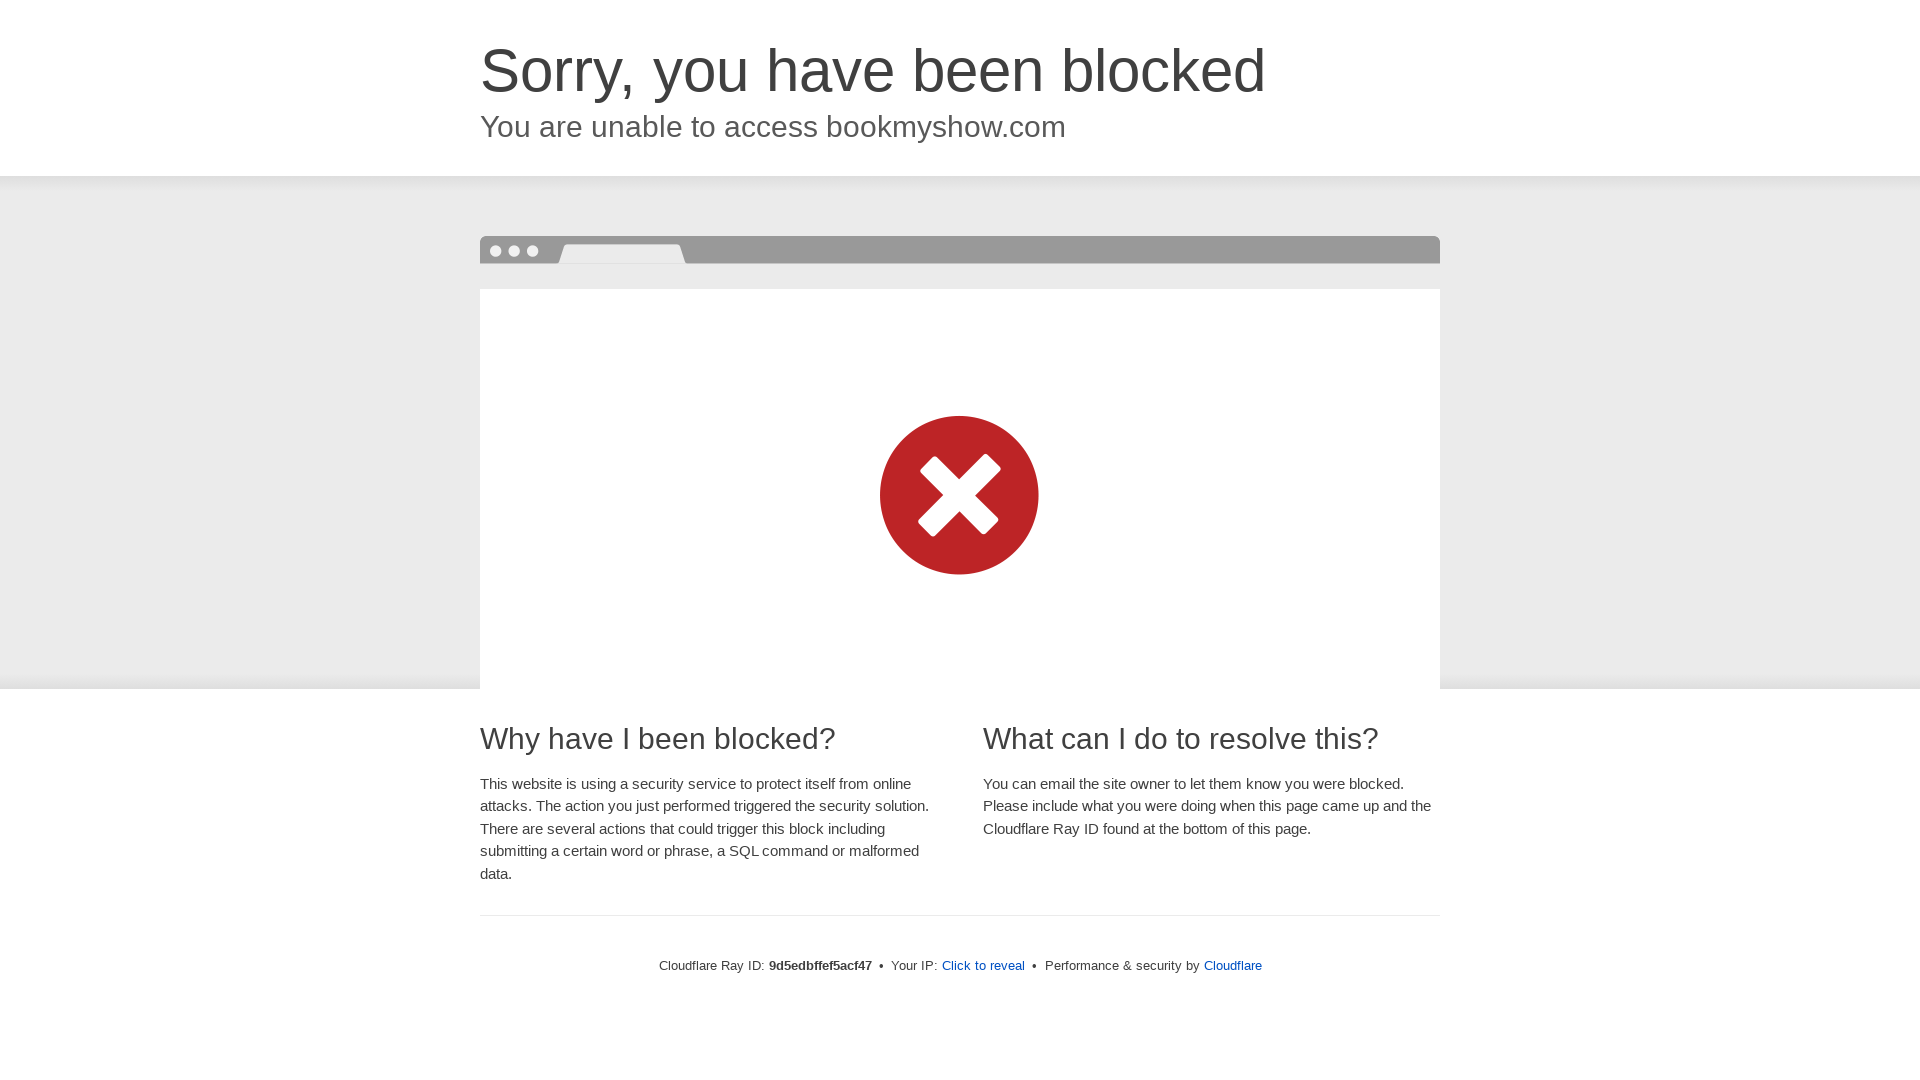

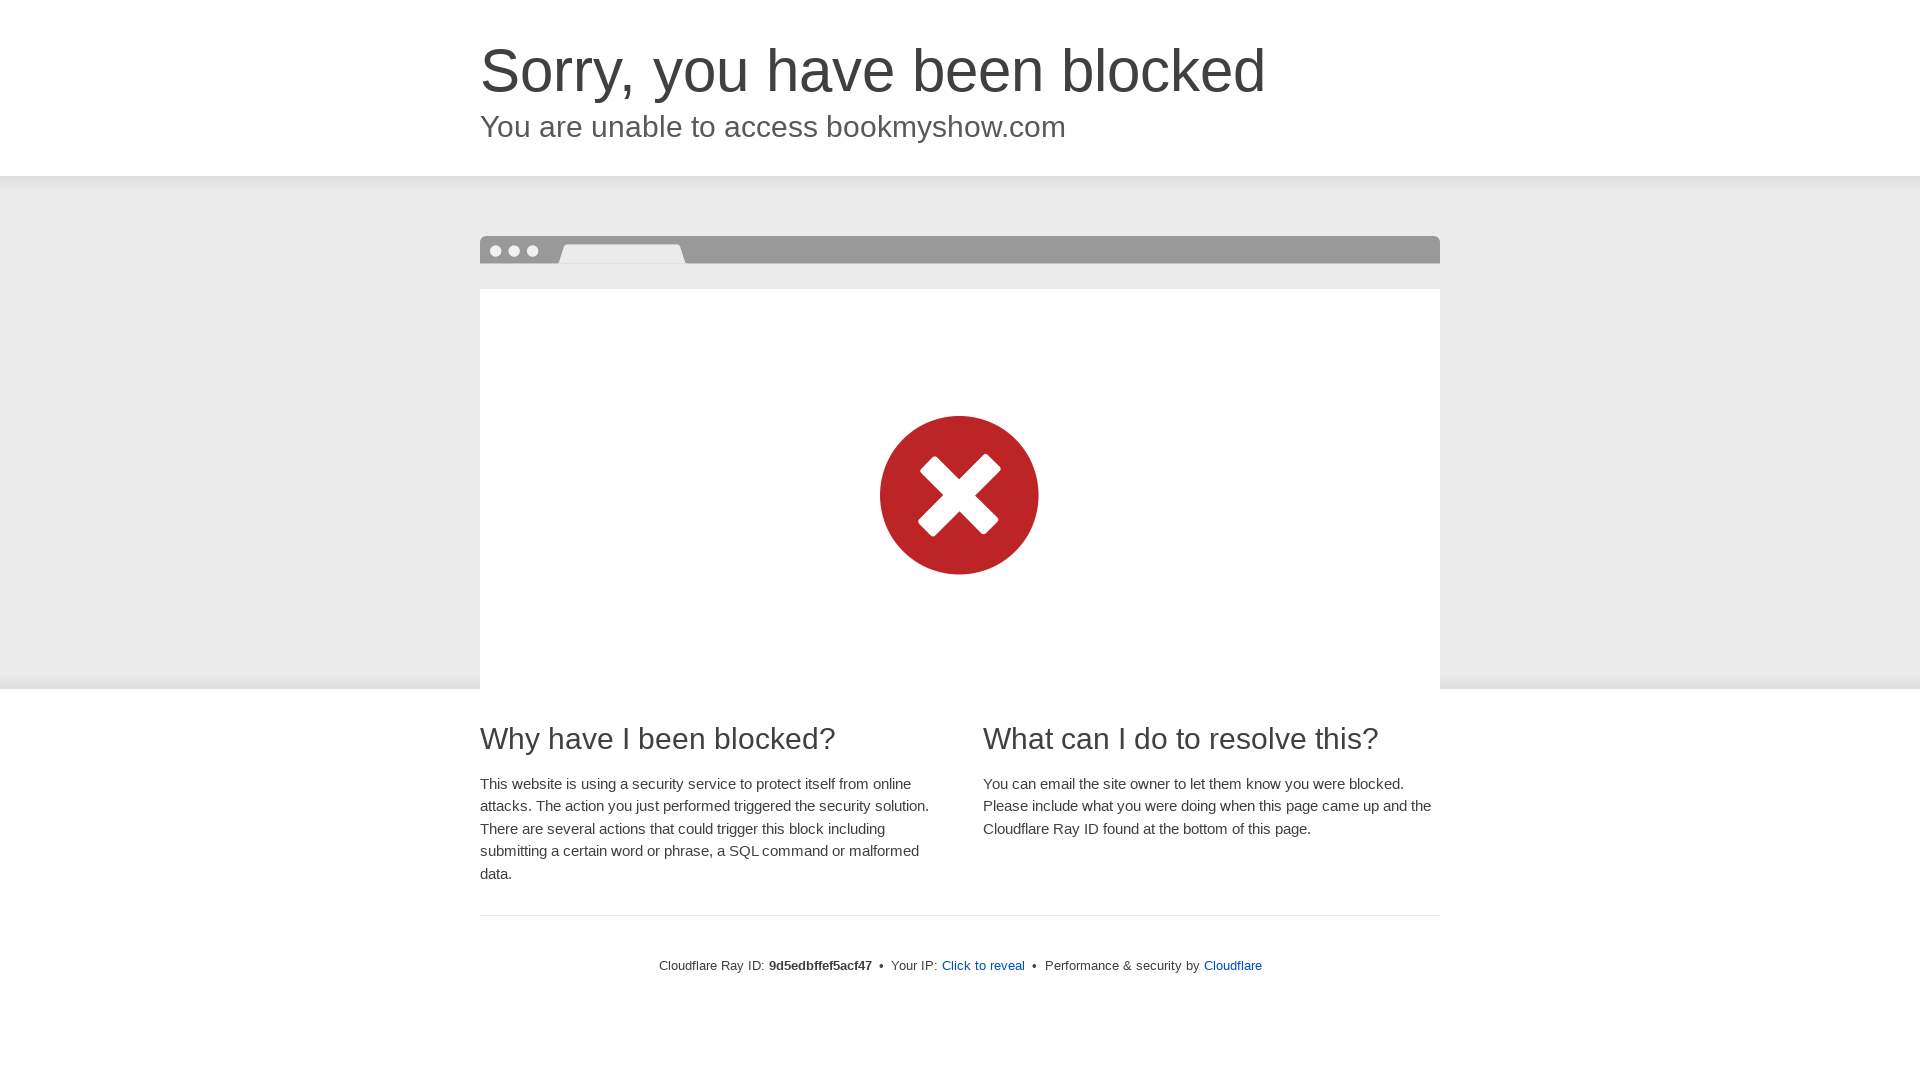